Tests checking all checkboxes on the page and verifying they are all in checked state.

Starting URL: https://the-internet.herokuapp.com/checkboxes

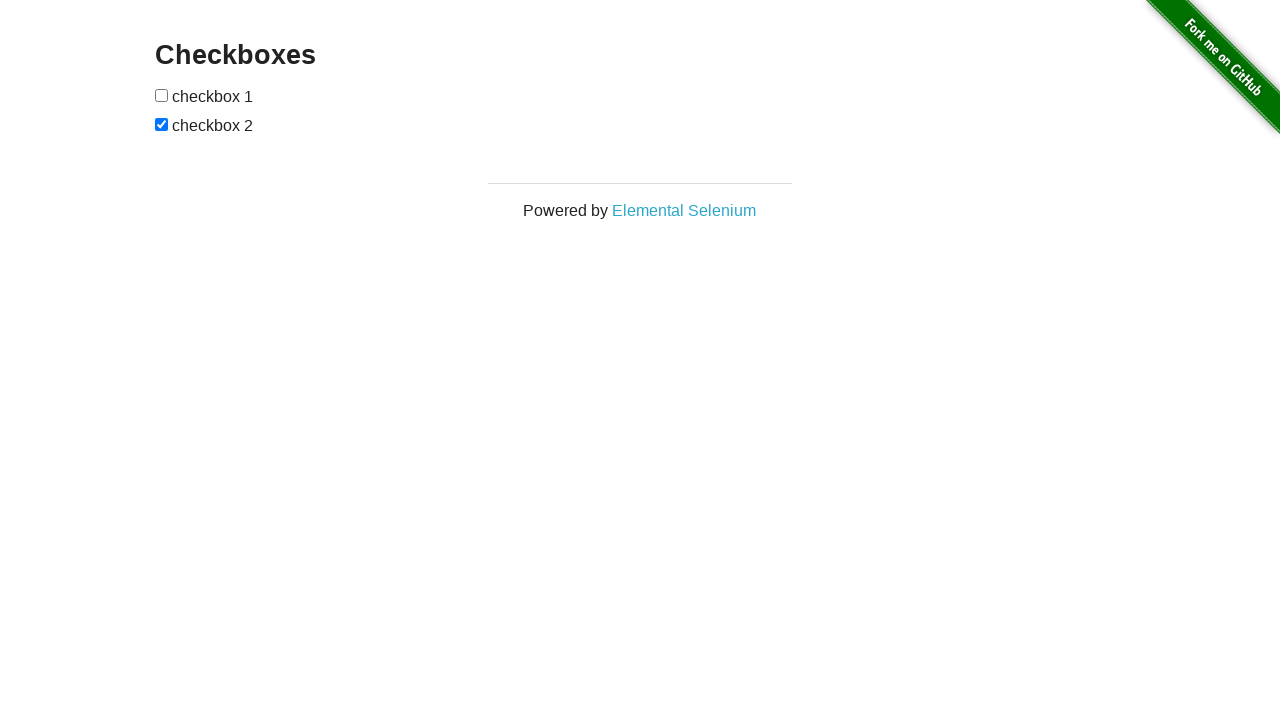

Located all checkboxes on the page
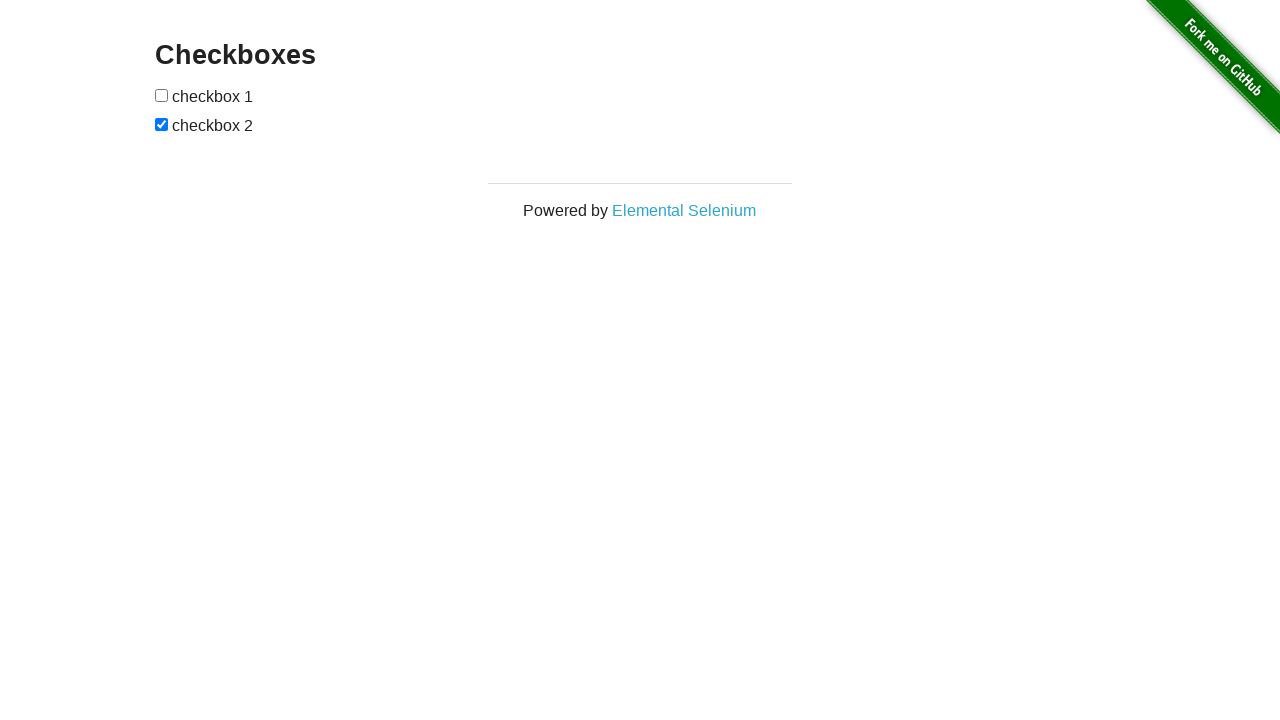

Found 2 checkboxes on the page
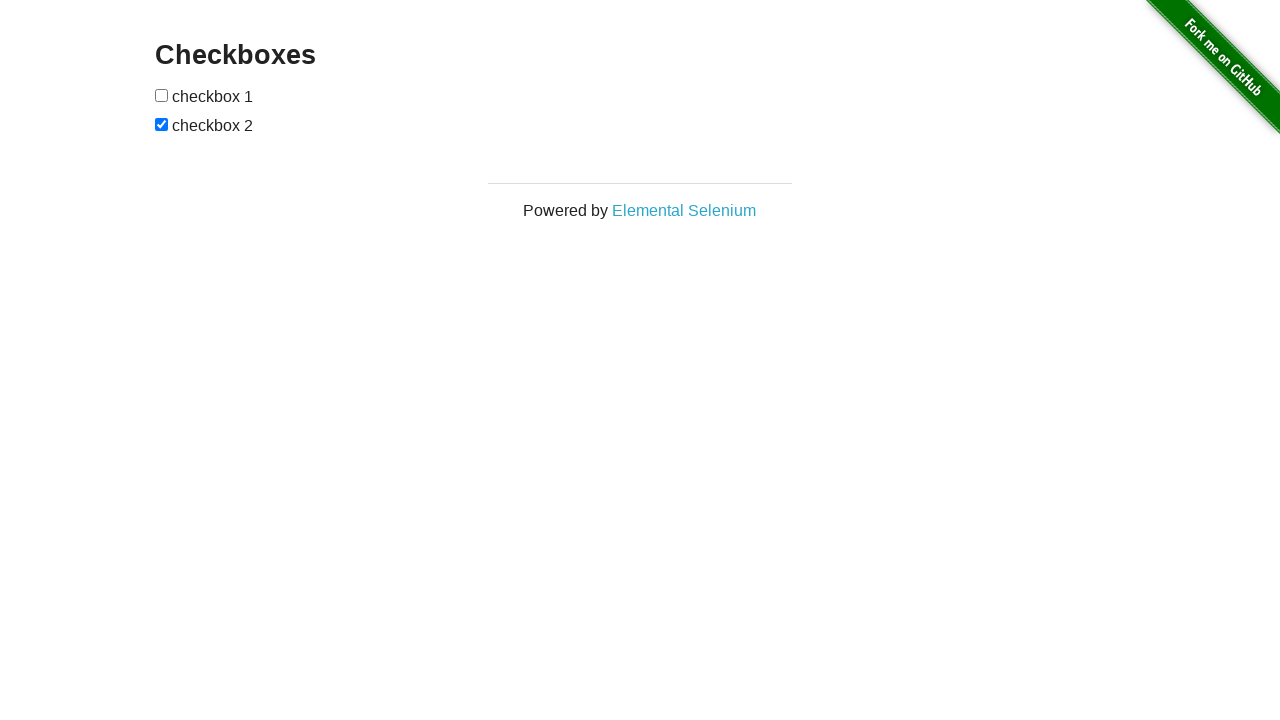

Located checkbox 1 of 2
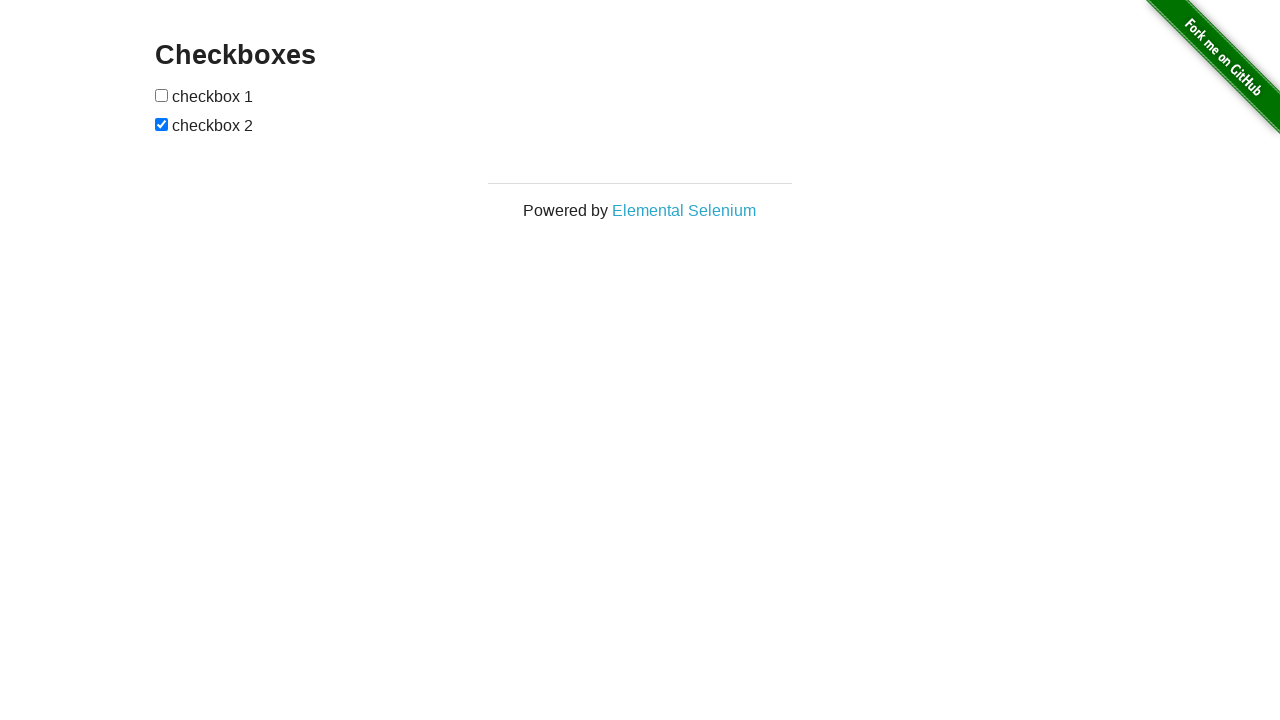

Checkbox 1 was unchecked, checking it now
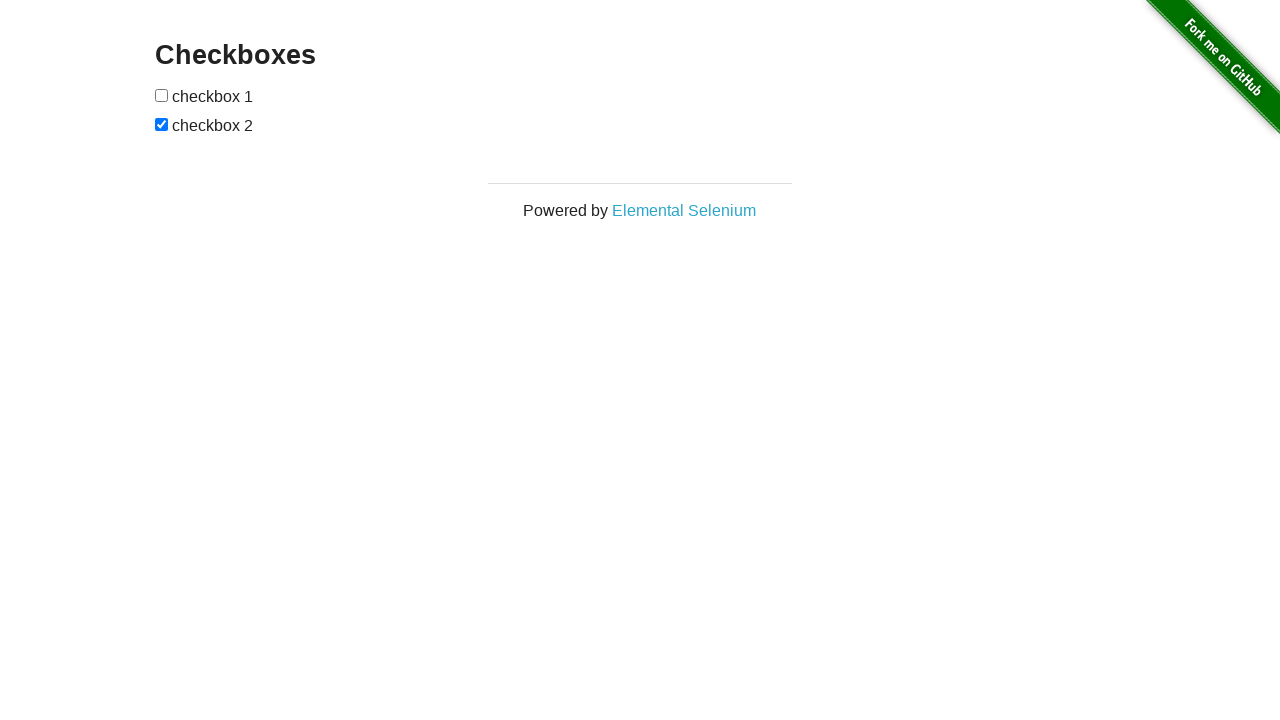

Checked checkbox 1 at (162, 95) on input[type='checkbox'] >> nth=0
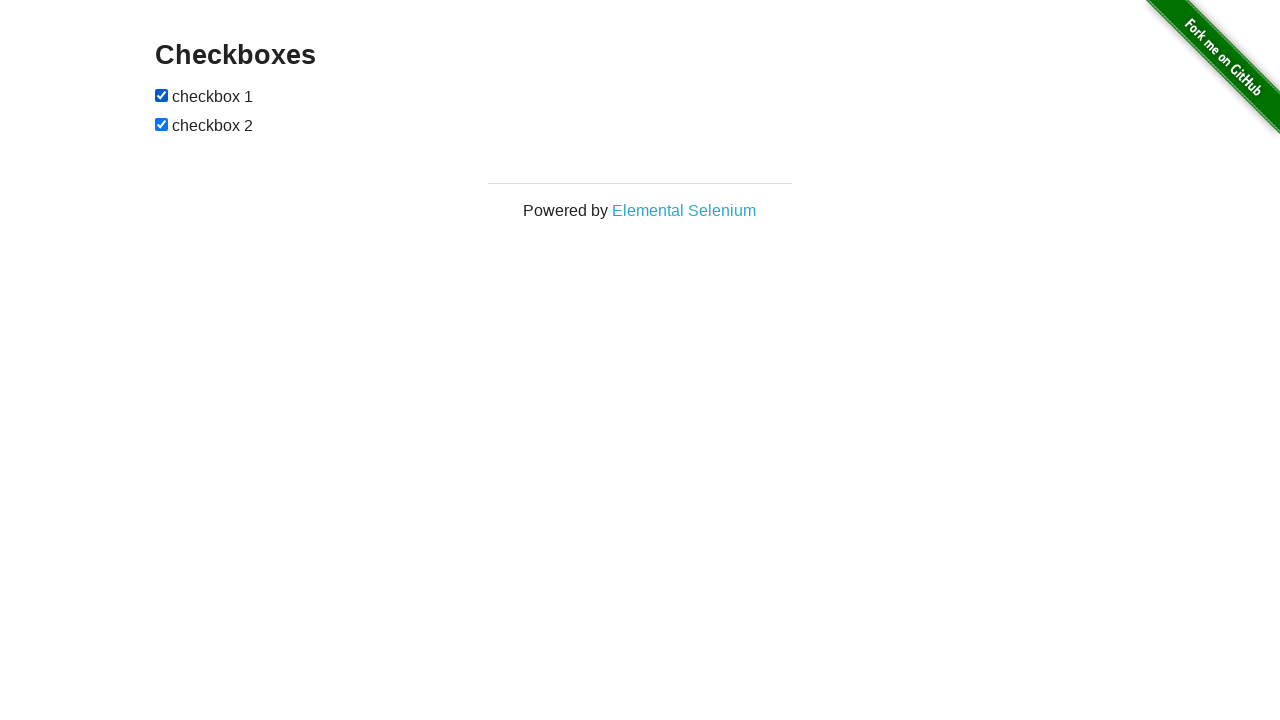

Located checkbox 2 of 2
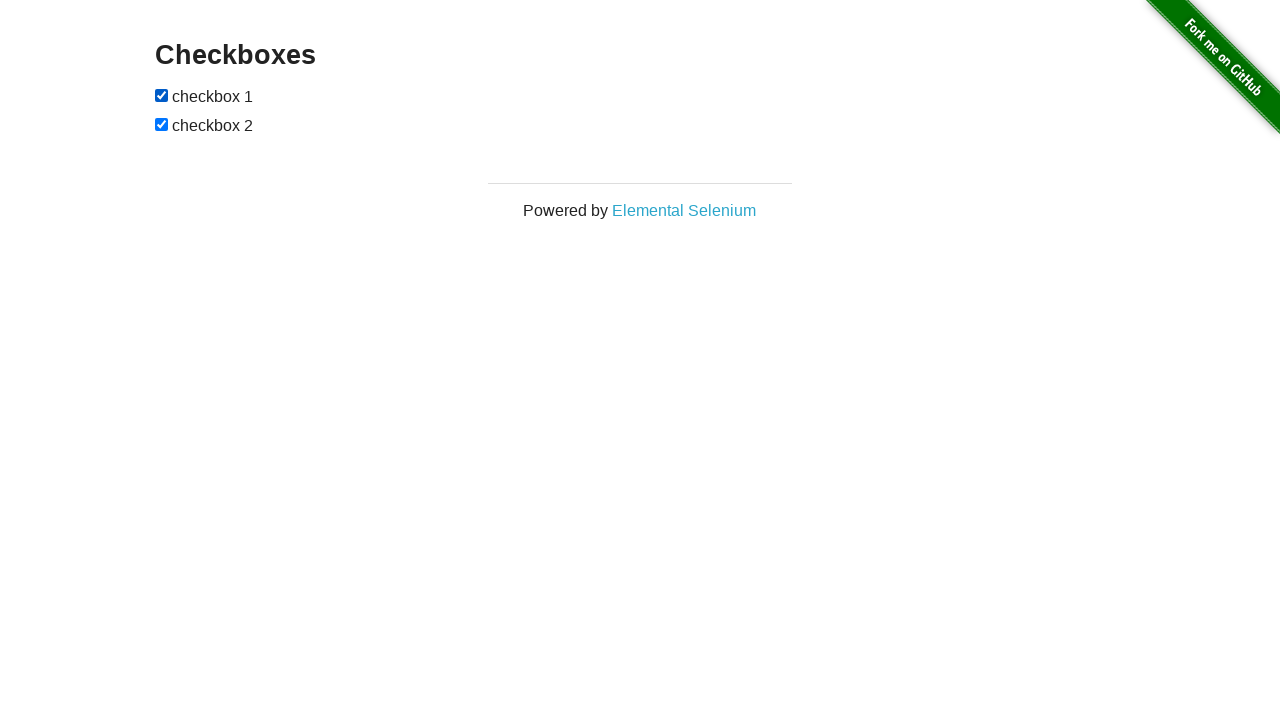

Checkbox 2 was already checked
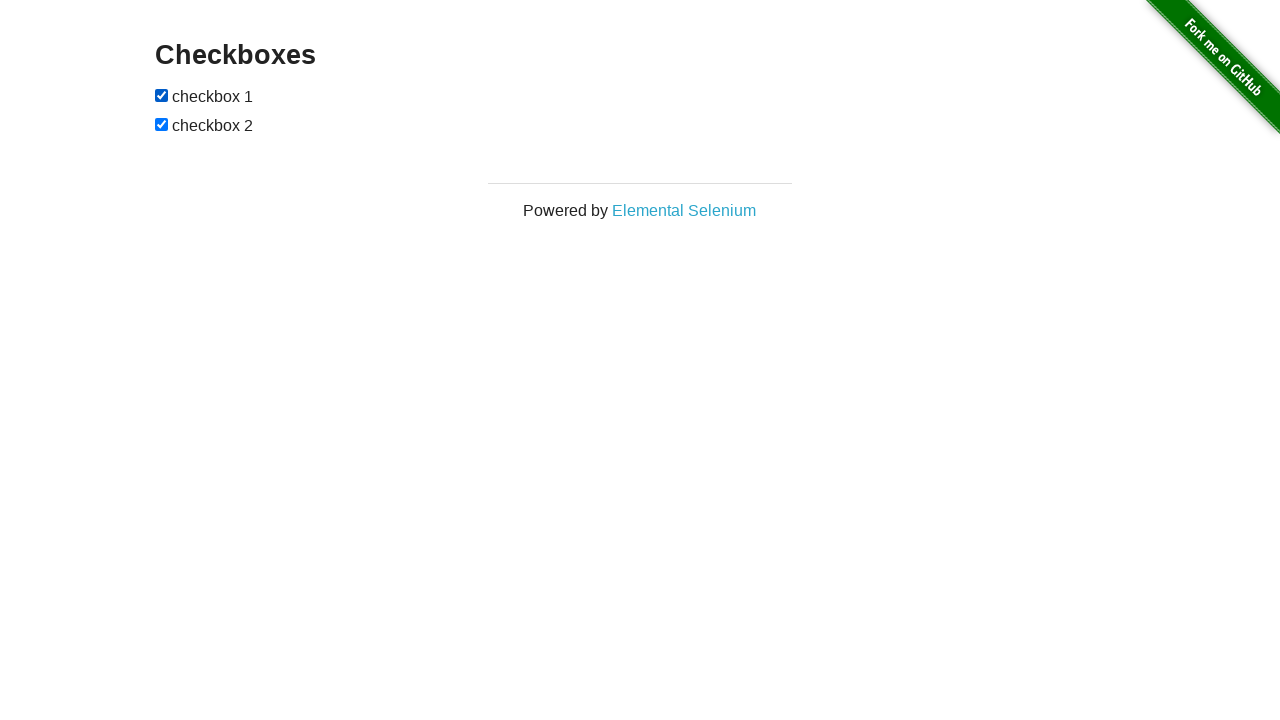

Verified checkbox 1 is in checked state
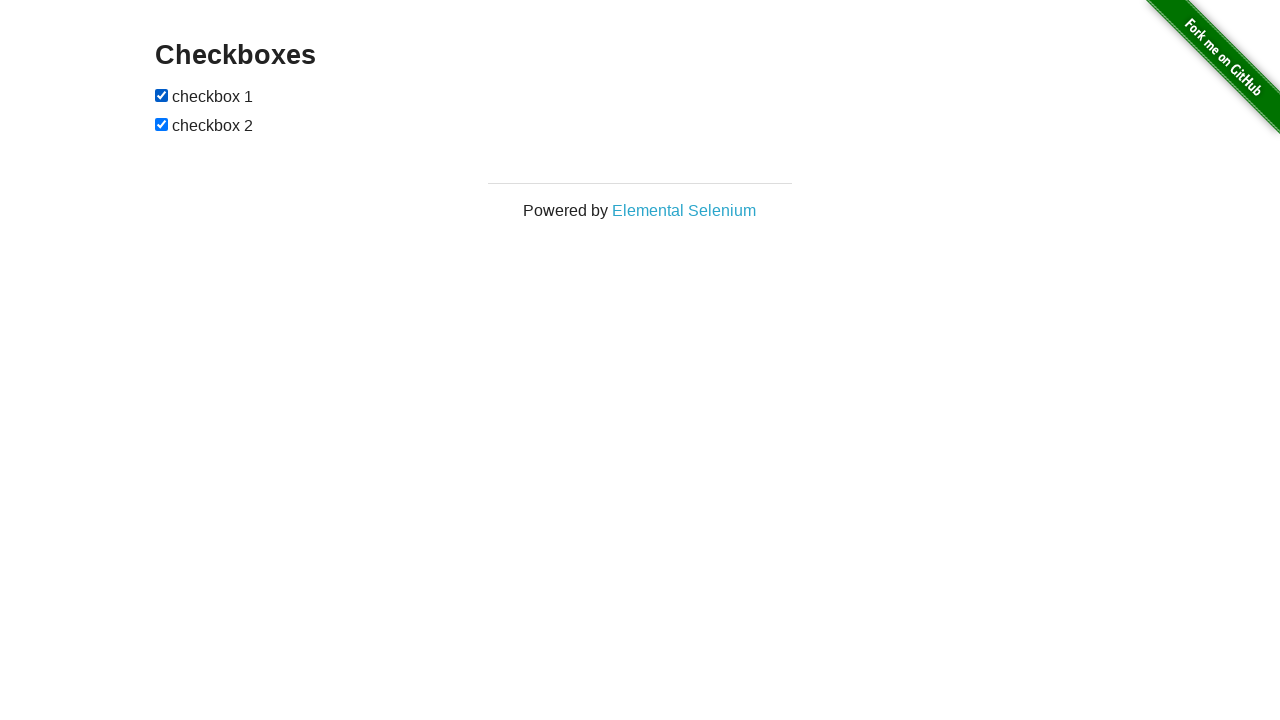

Verified checkbox 2 is in checked state
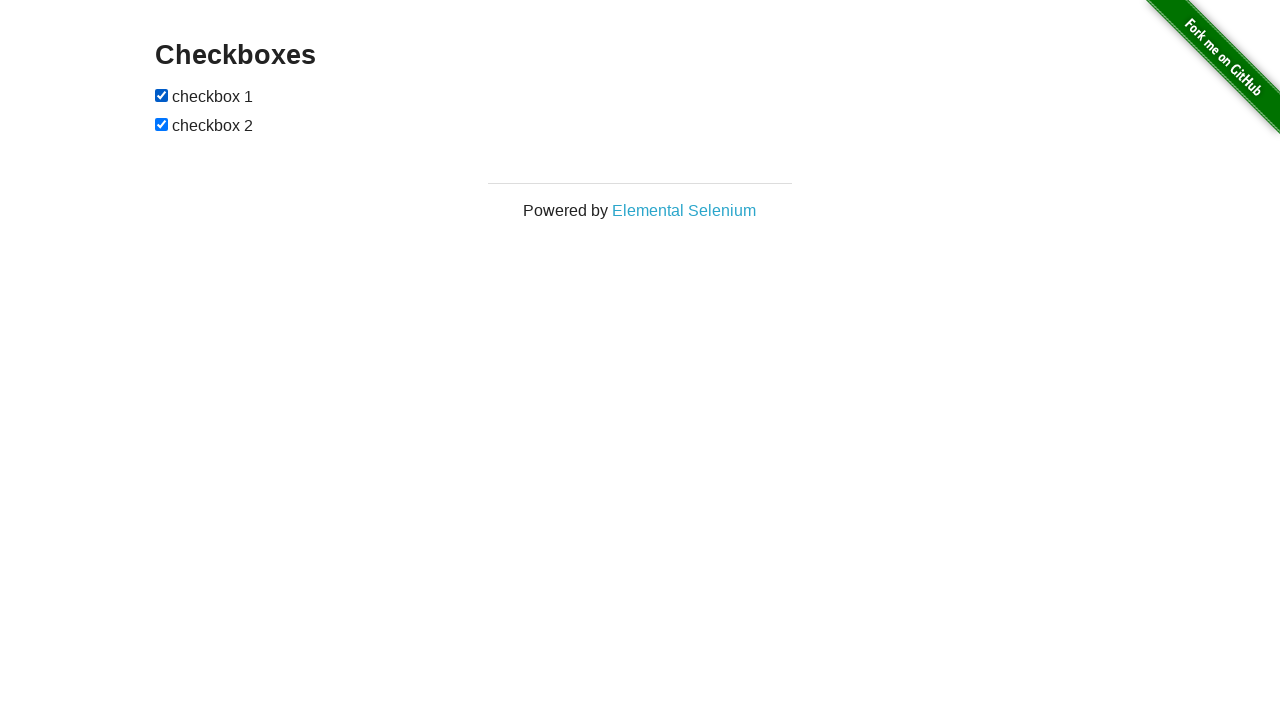

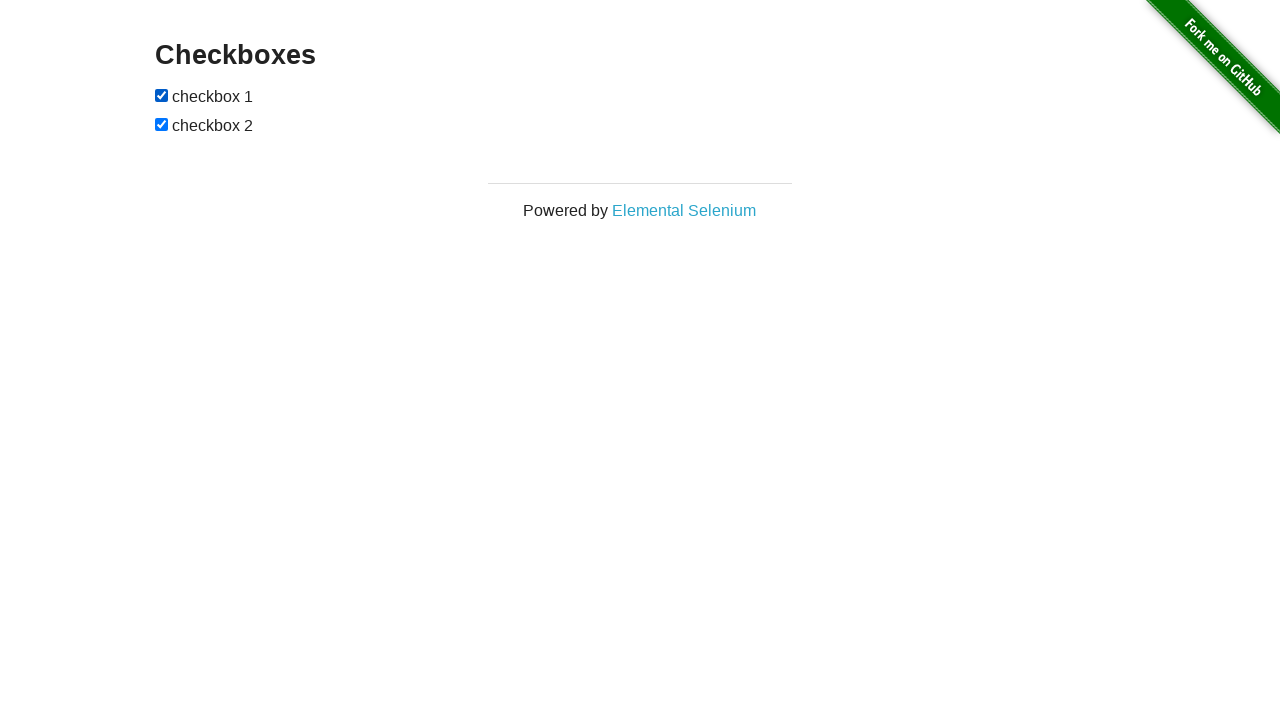